Tests the Add/Remove Elements functionality by clicking the Add Element button, verifying the Delete button appears, clicking Delete, and verifying the page header is still visible.

Starting URL: https://the-internet.herokuapp.com/add_remove_elements/

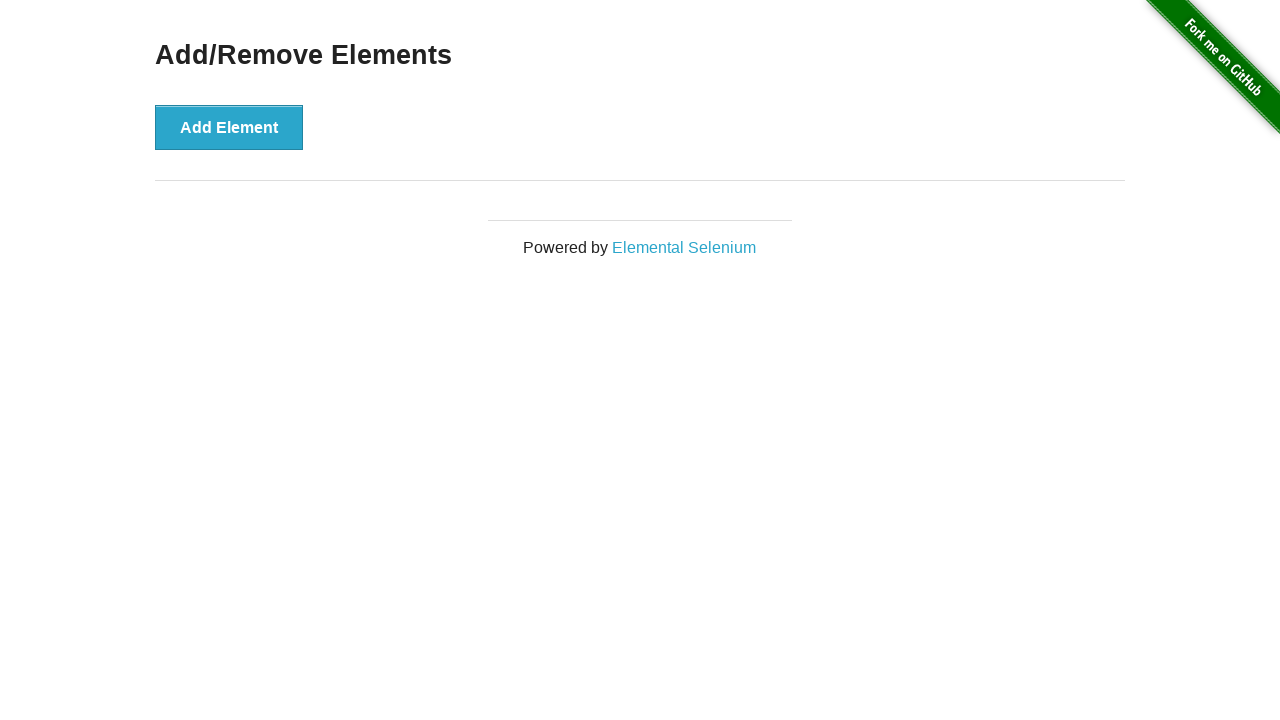

Clicked Add Element button at (229, 127) on button[onclick='addElement()']
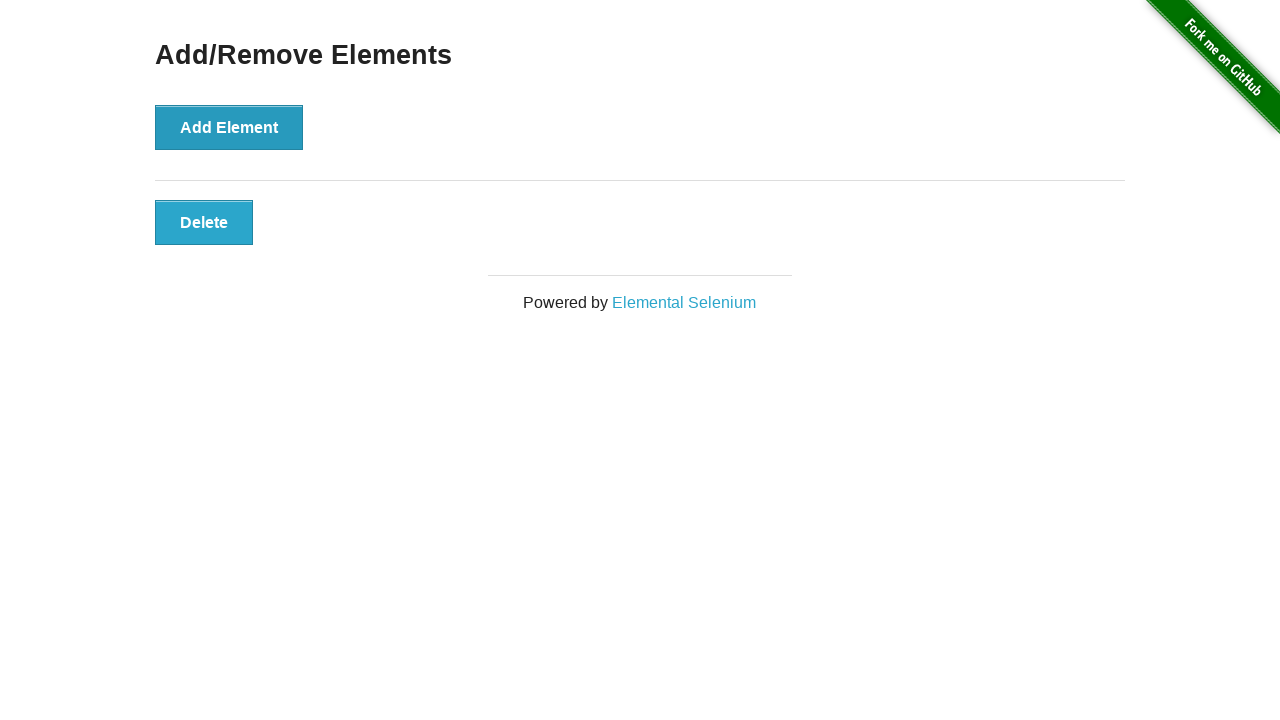

Delete button appeared after adding element
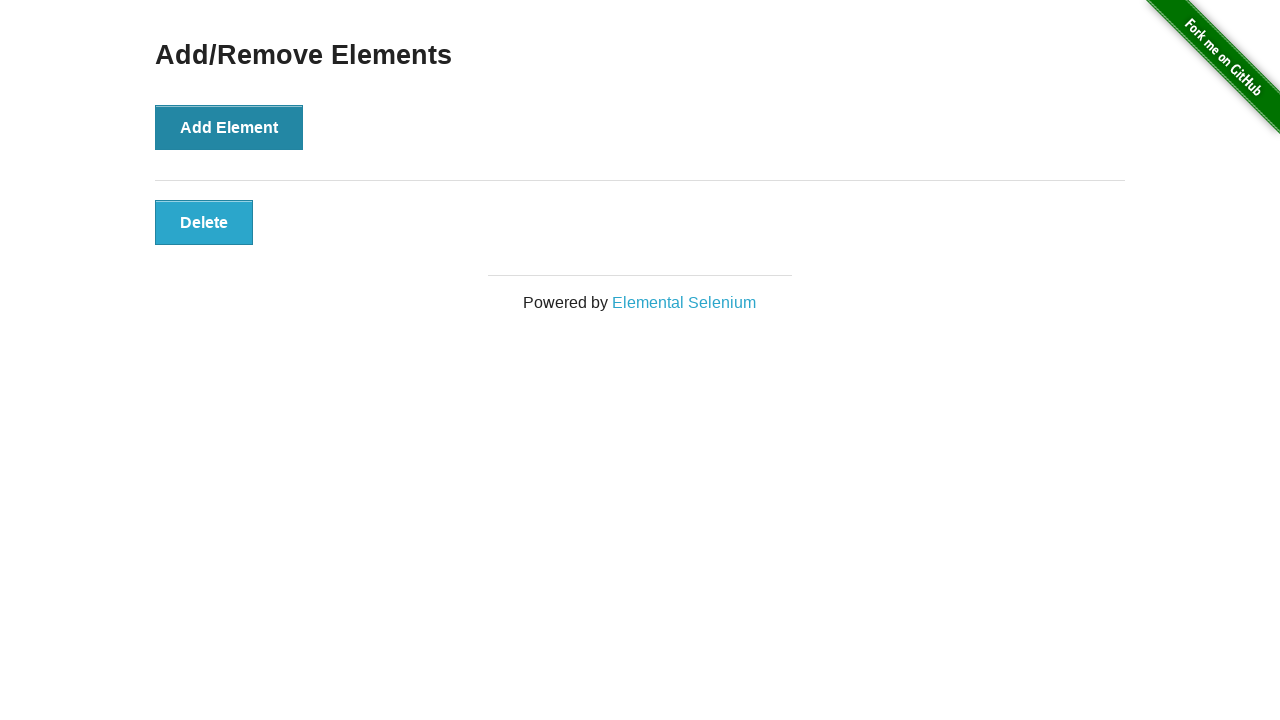

Clicked Delete button to remove element at (204, 222) on button.added-manually
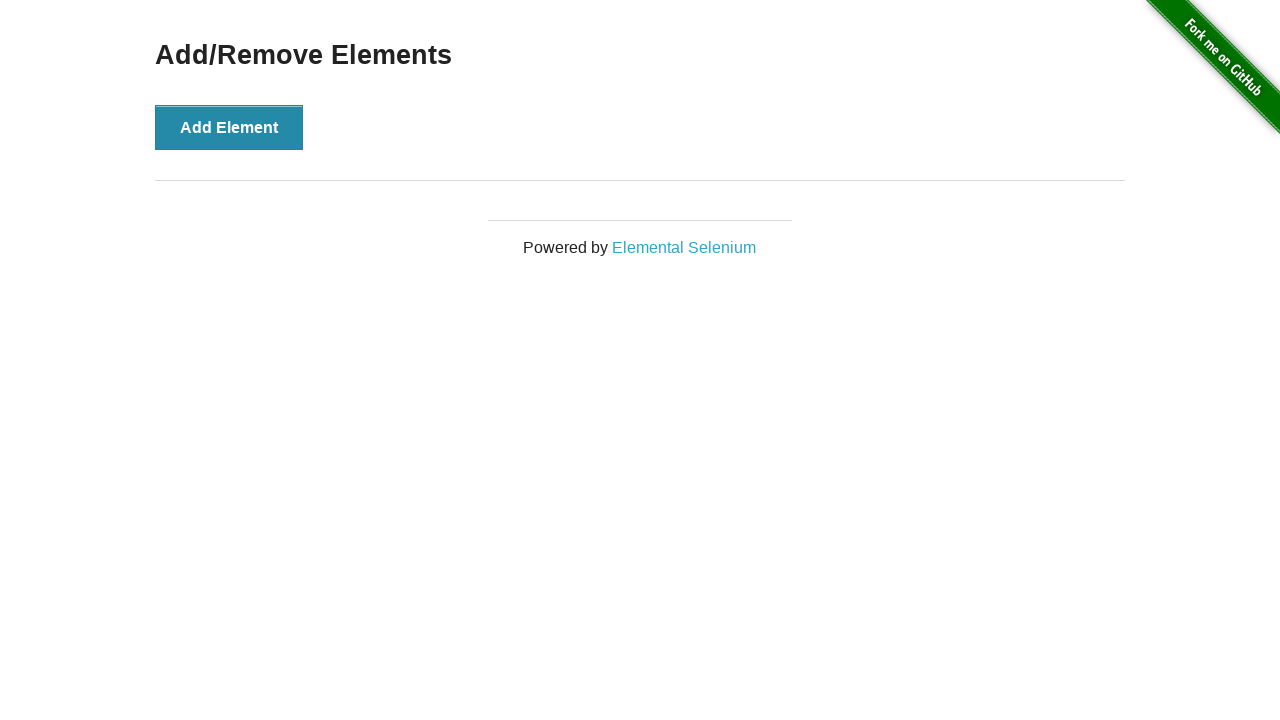

Verified page heading is still visible after delete
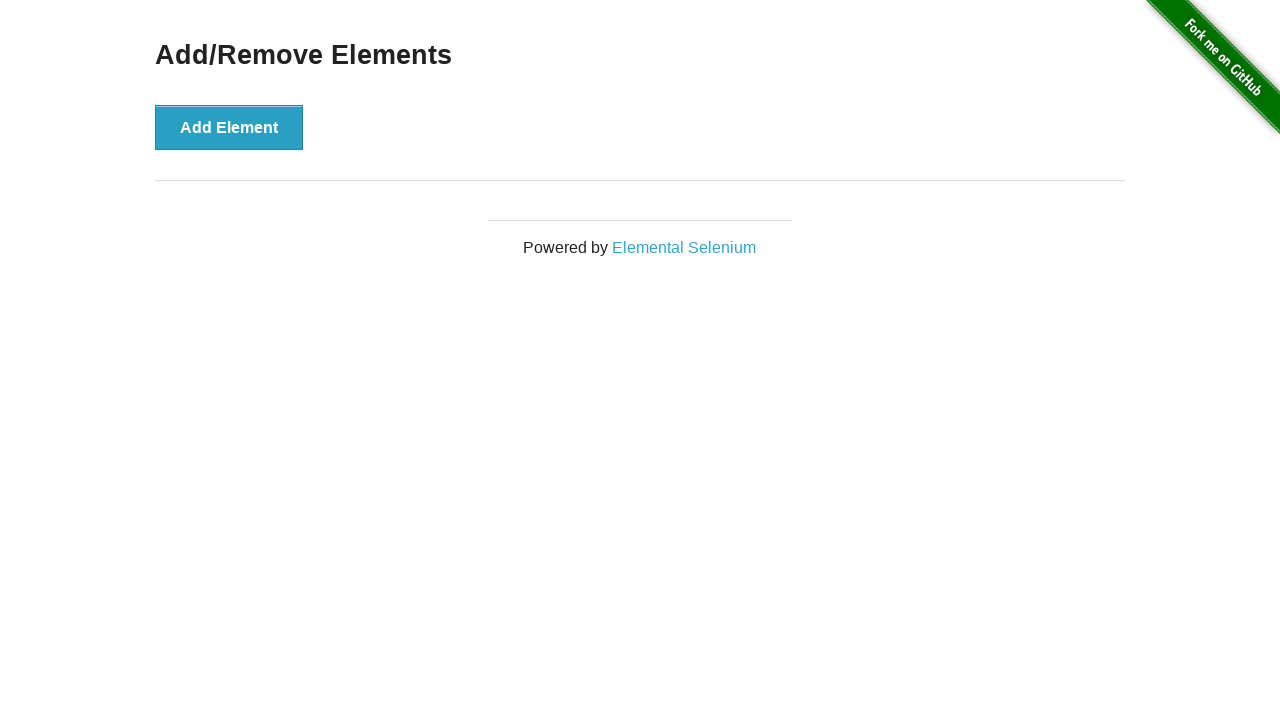

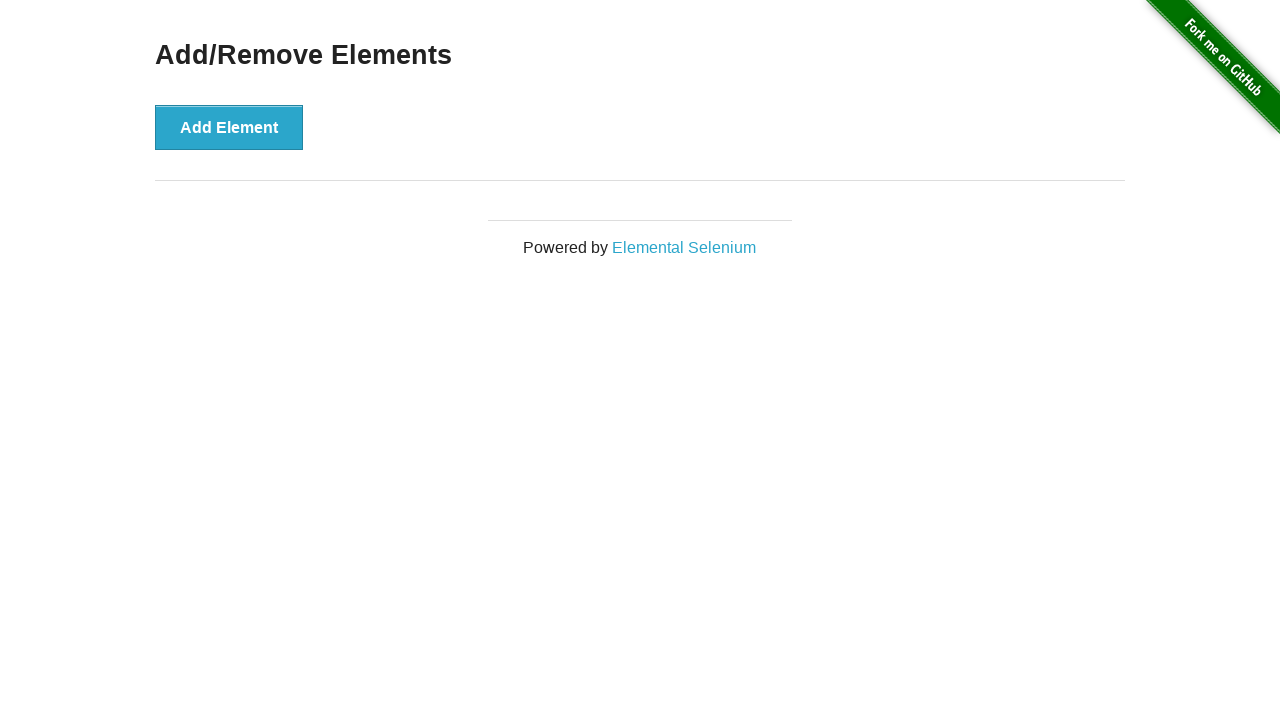